Tests a simple form submission by filling in first name, last name, city, and country fields using different element locator strategies, then clicking the submit button.

Starting URL: http://suninjuly.github.io/simple_form_find_task.html

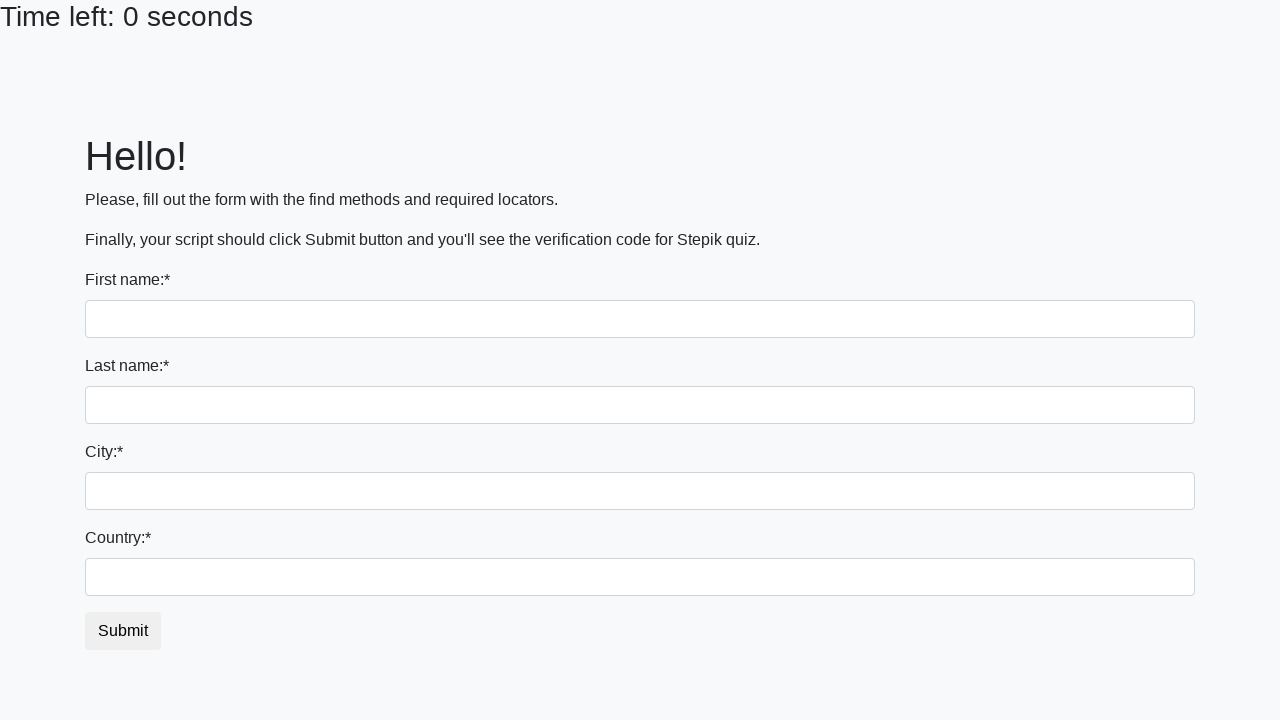

Filled first name field with 'Ivan' on form>div:nth-child(1)>input
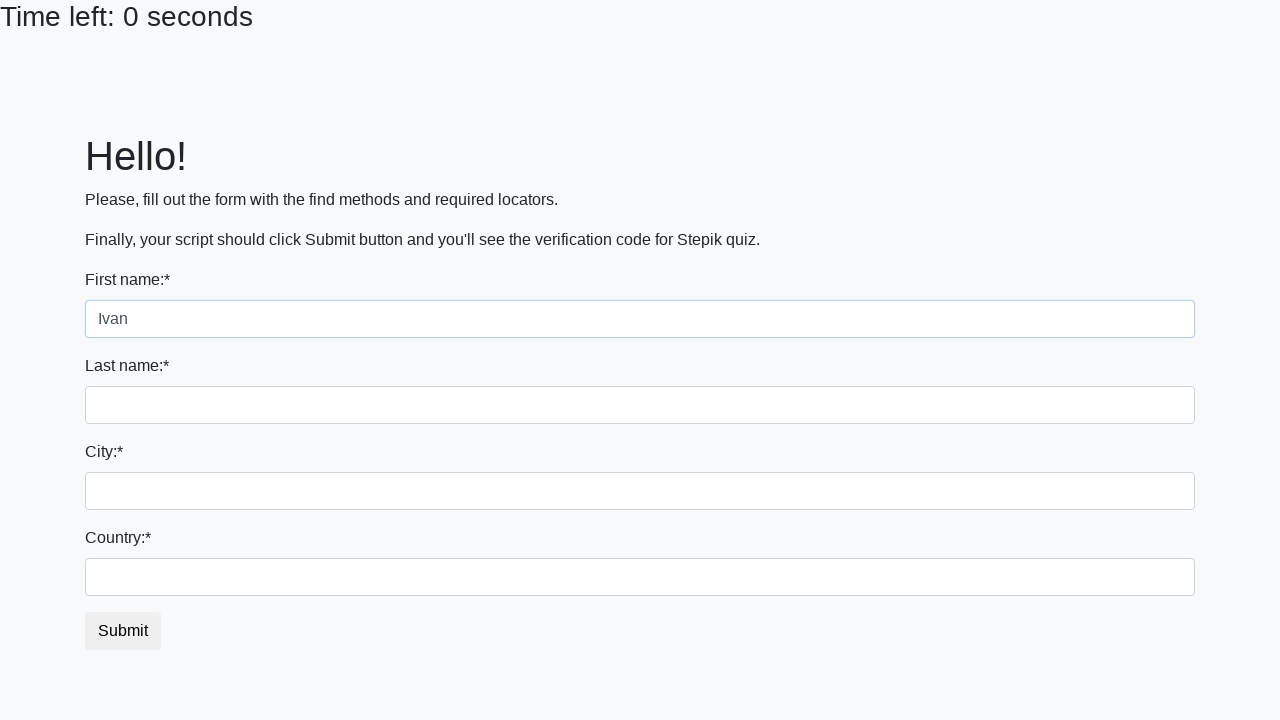

Filled last name field with 'Petrov' on input[name='last_name']
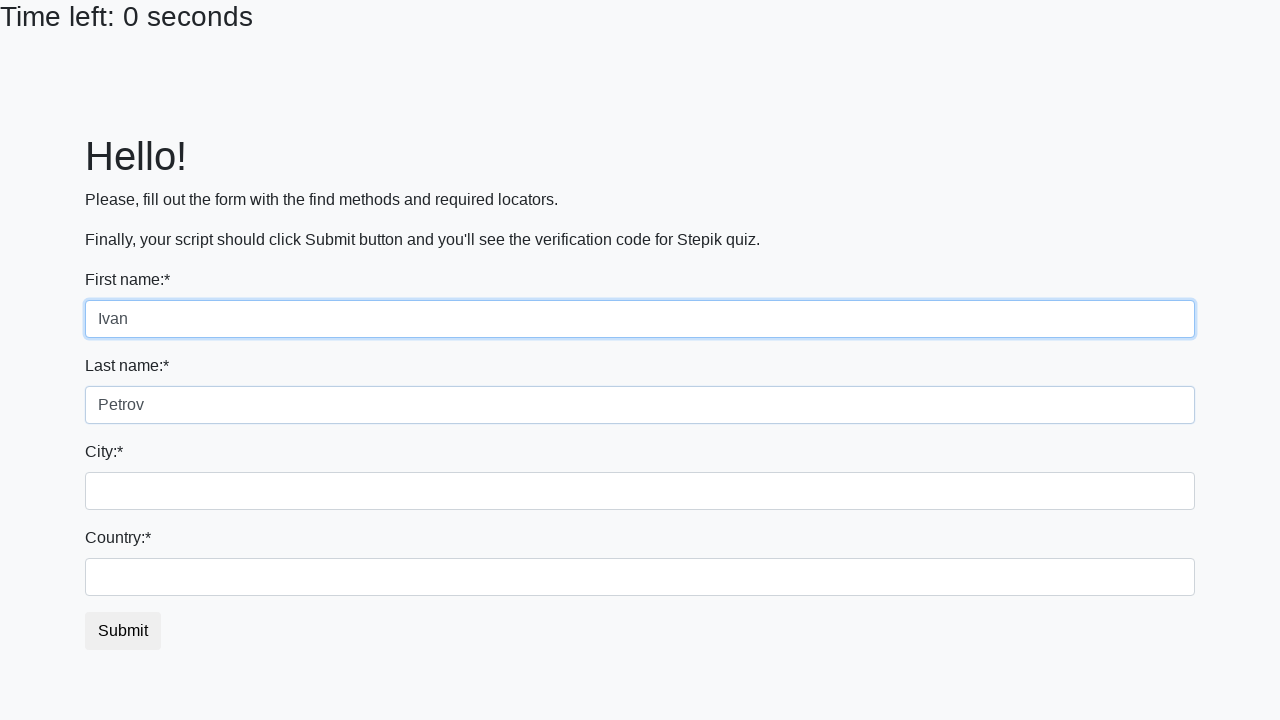

Filled city field with 'Smolensk' on input.city
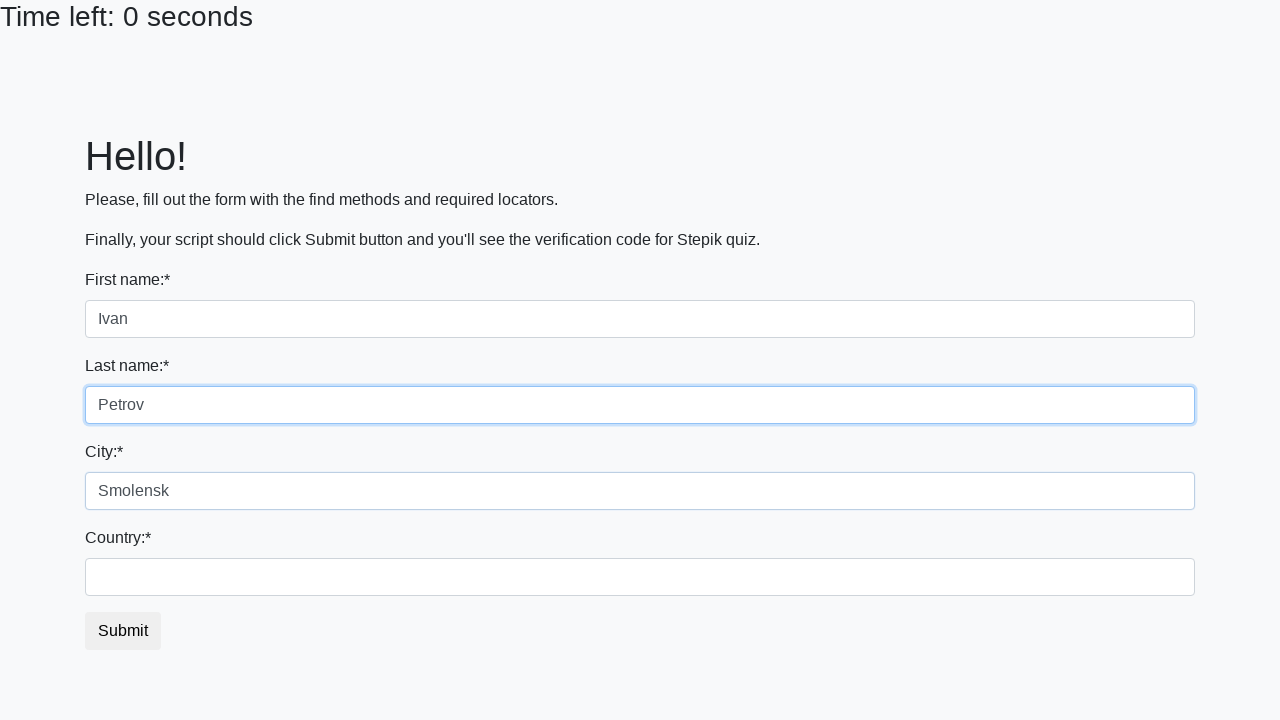

Filled country field with 'Russia' on #country
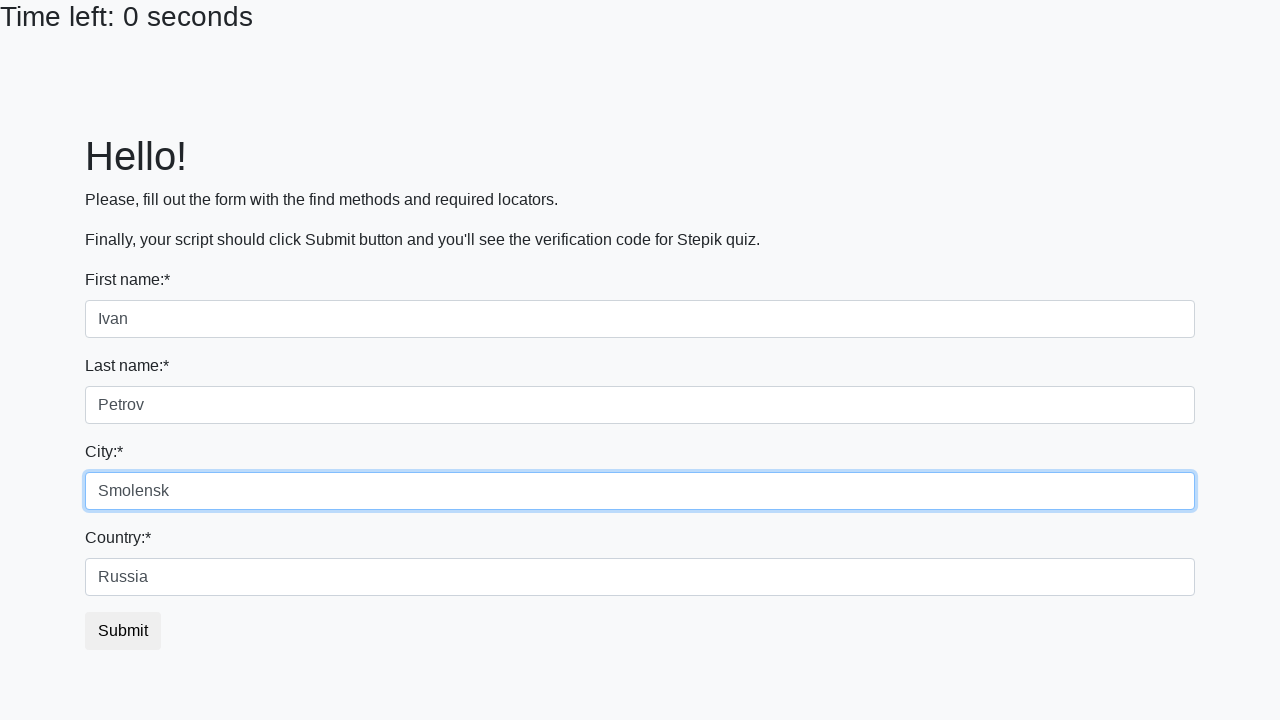

Clicked submit button to submit form at (123, 631) on button.btn
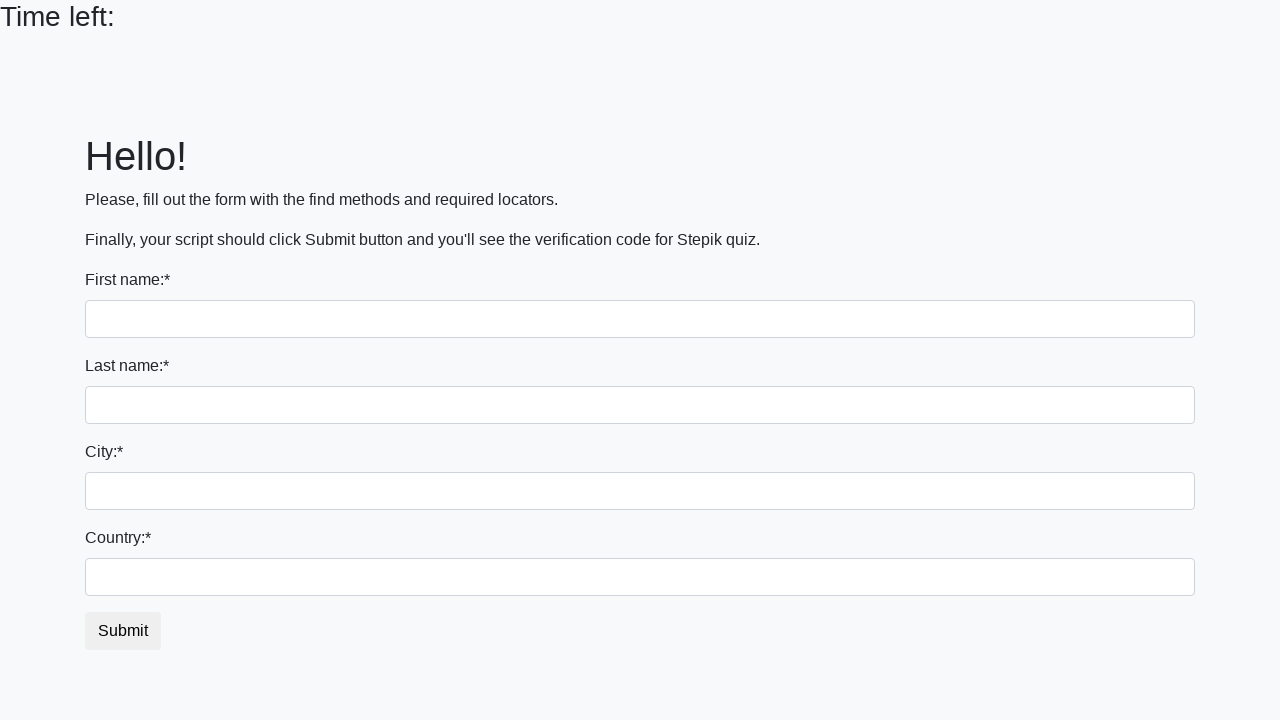

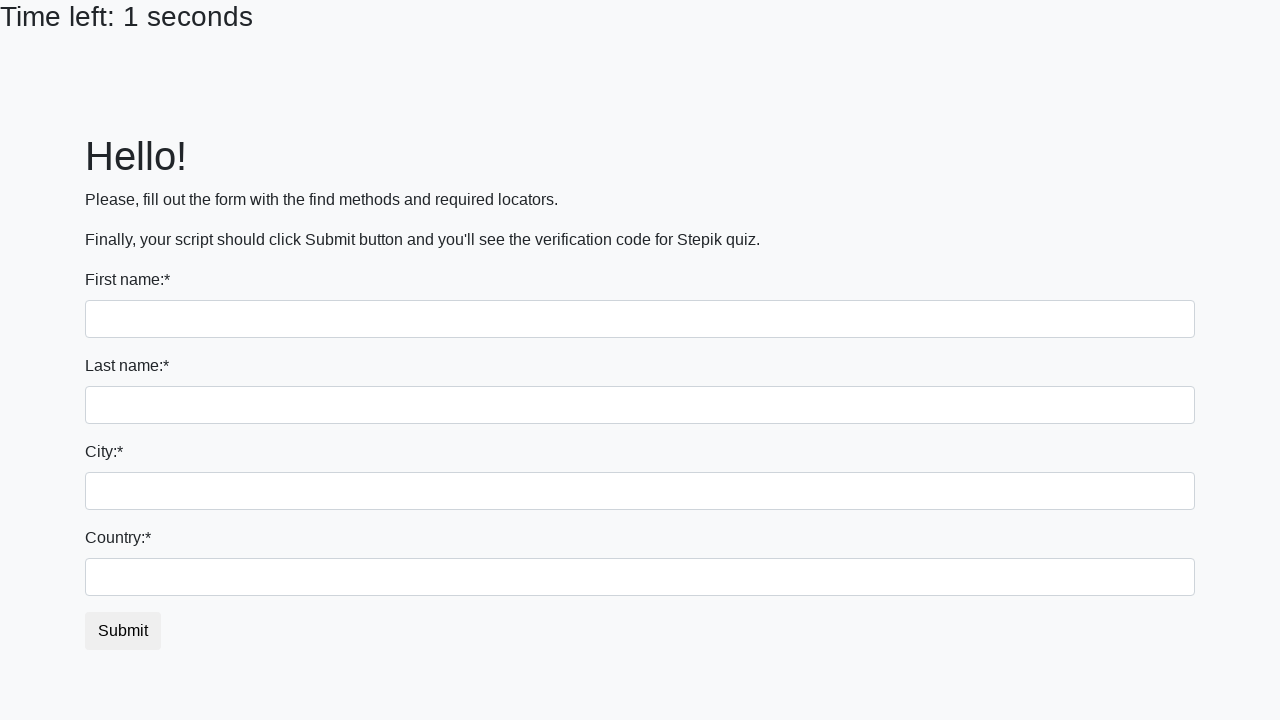